Tests opening multiple browser windows by navigating to a demo e-commerce site, then opening a new browser window and navigating to a jQuery UI tooltip demo page.

Starting URL: https://demo.nopcommerce.com/

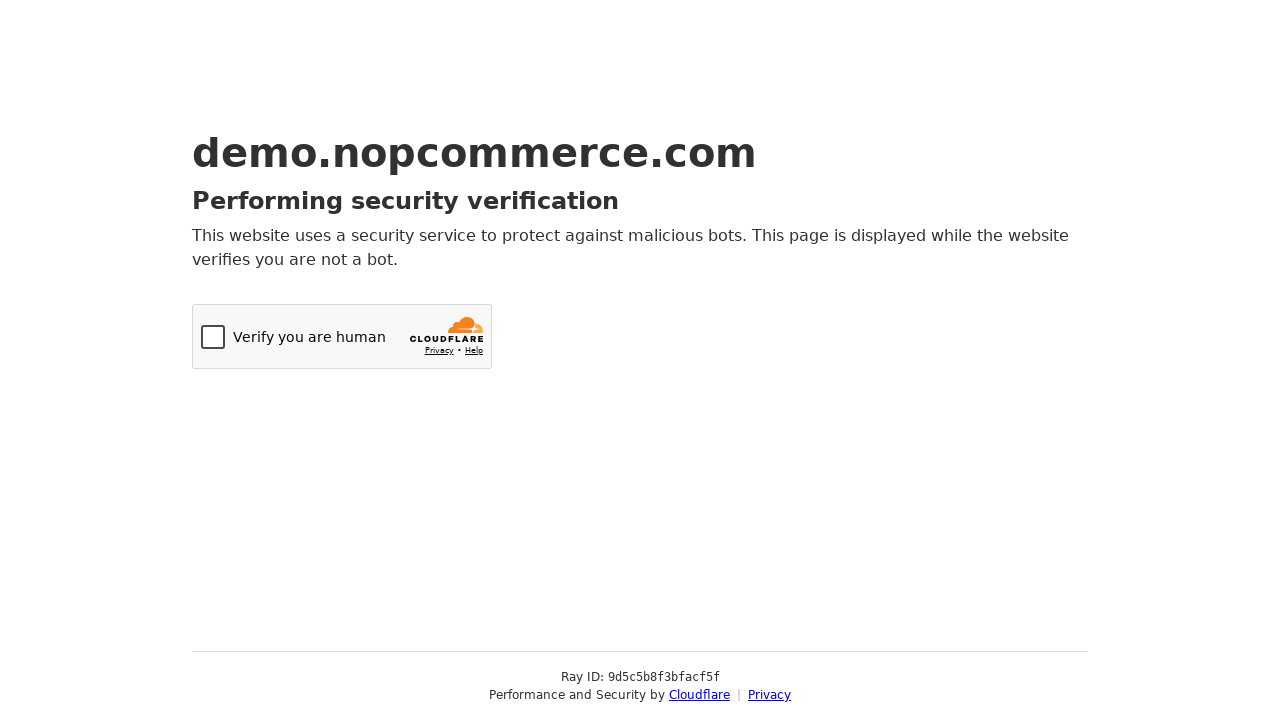

Opened a new browser window
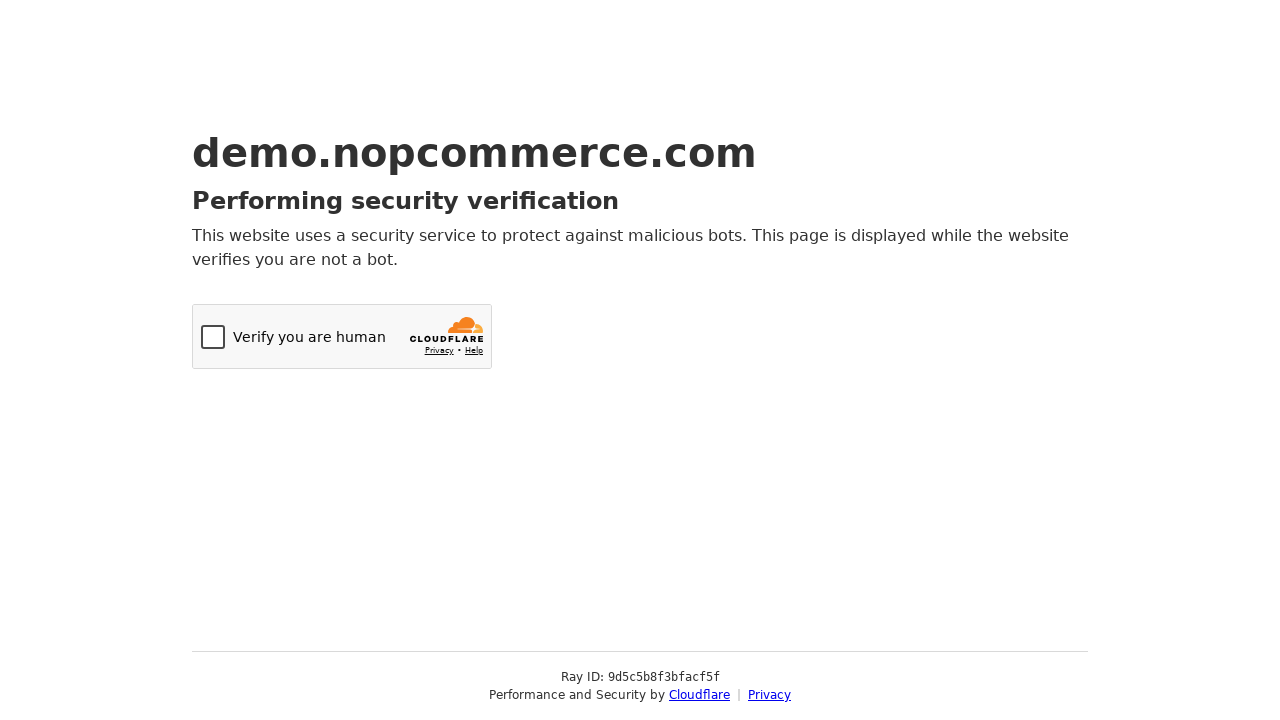

Navigated to jQuery UI tooltip demo page in new window
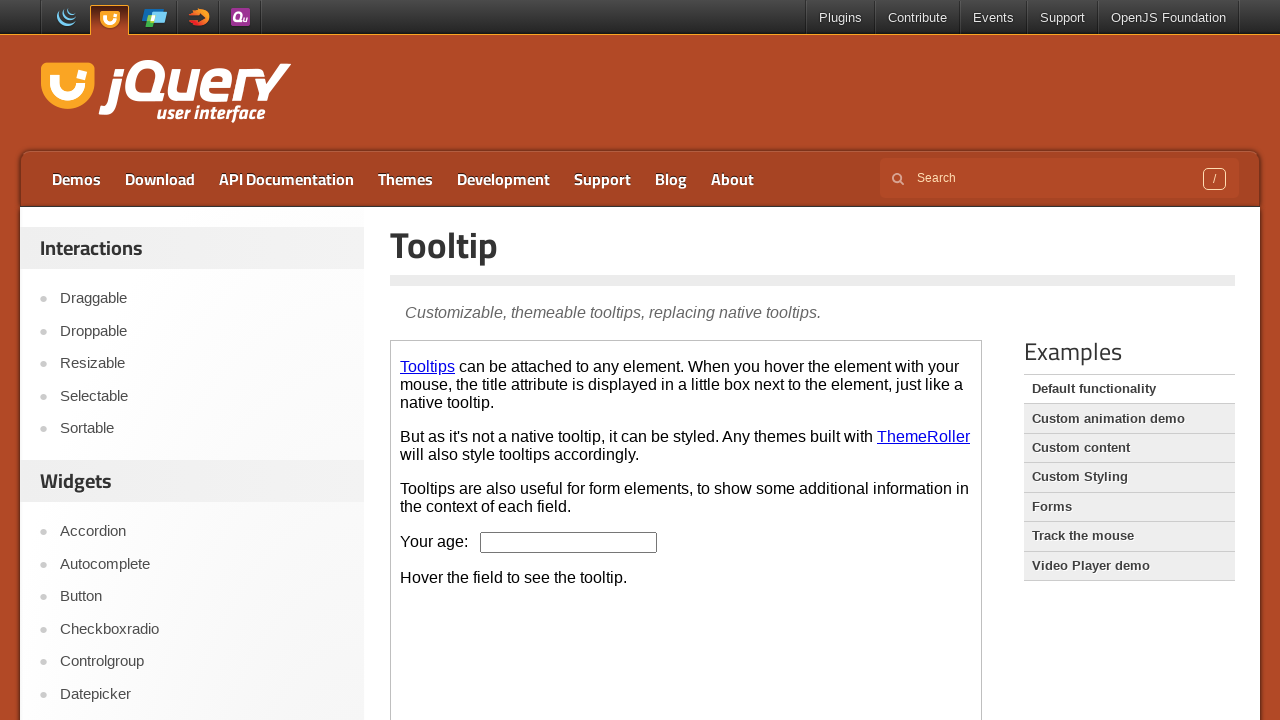

Tooltip demo page loaded successfully
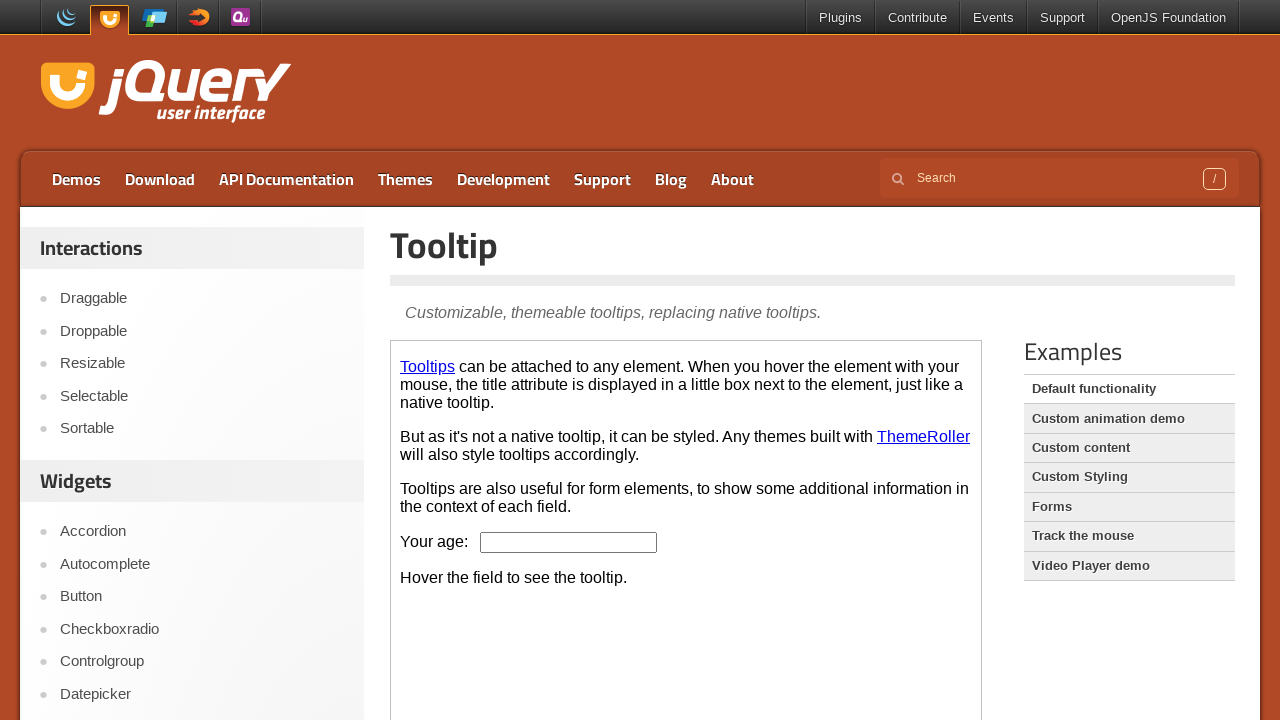

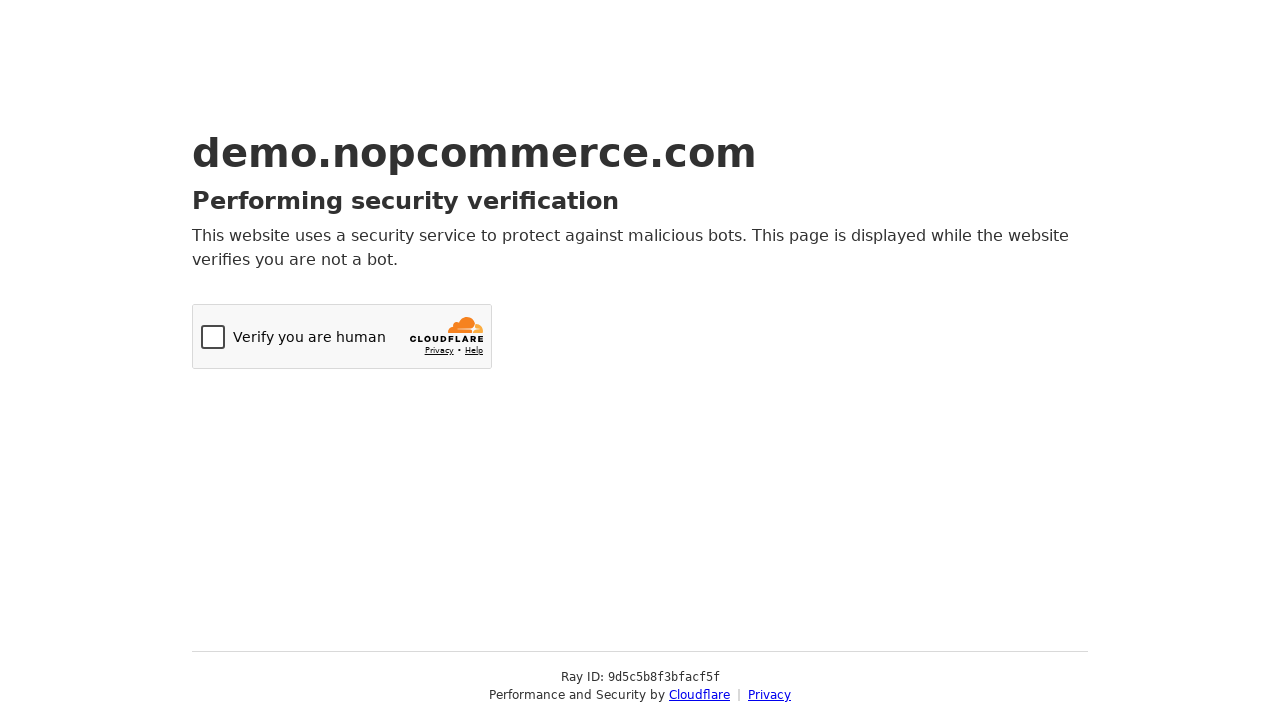